Tests pagination functionality by navigating to a pagination demo page and clicking through different pages to verify content updates

Starting URL: https://pagination.js.org

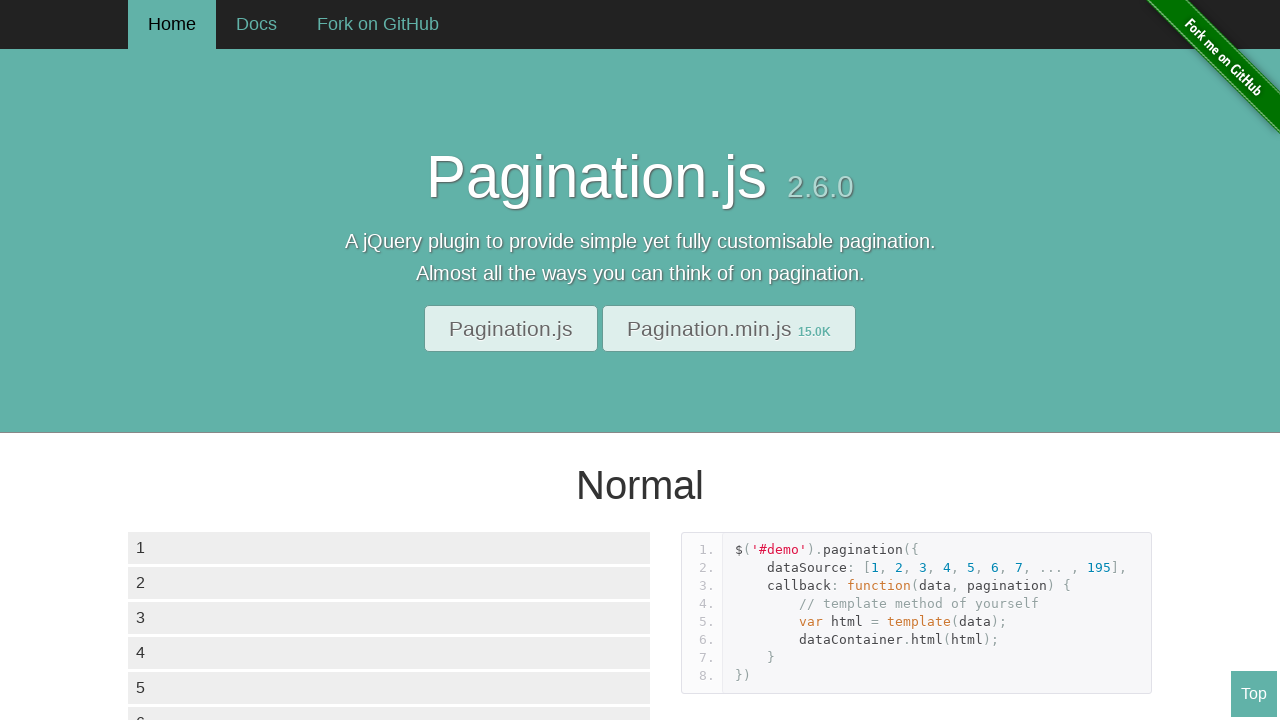

Waited for pagination list items to load
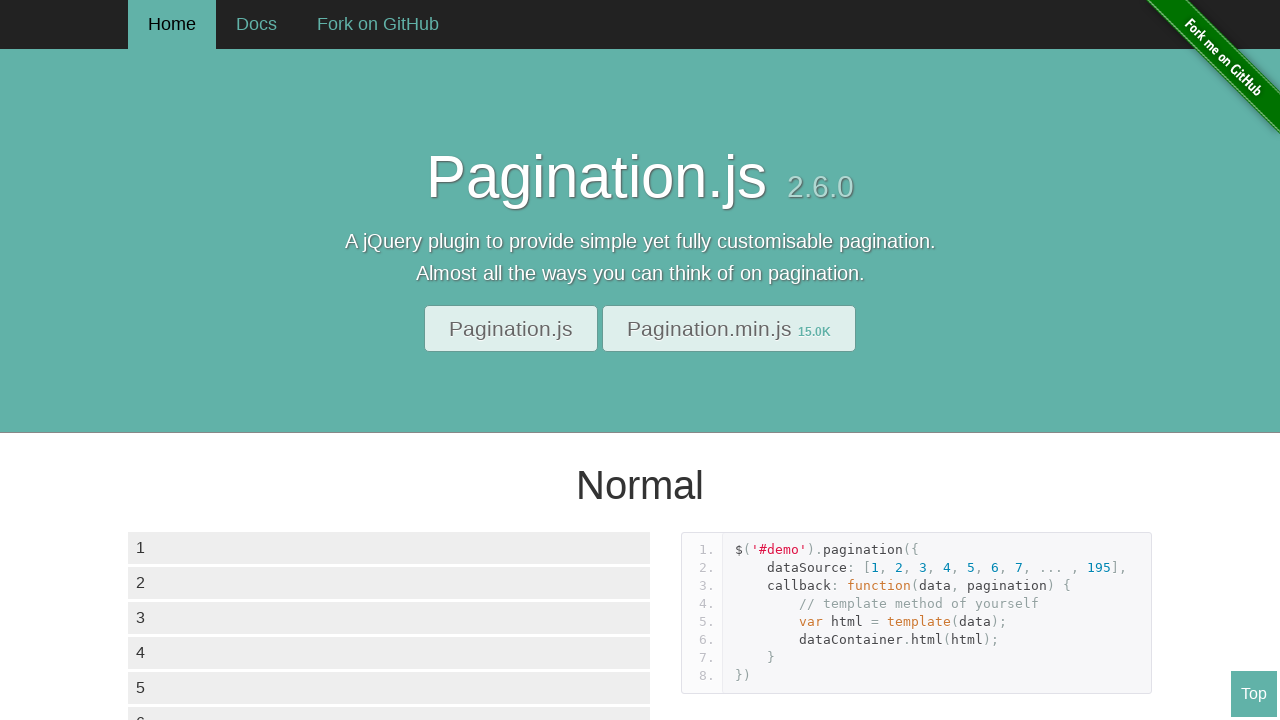

Retrieved all data container list items
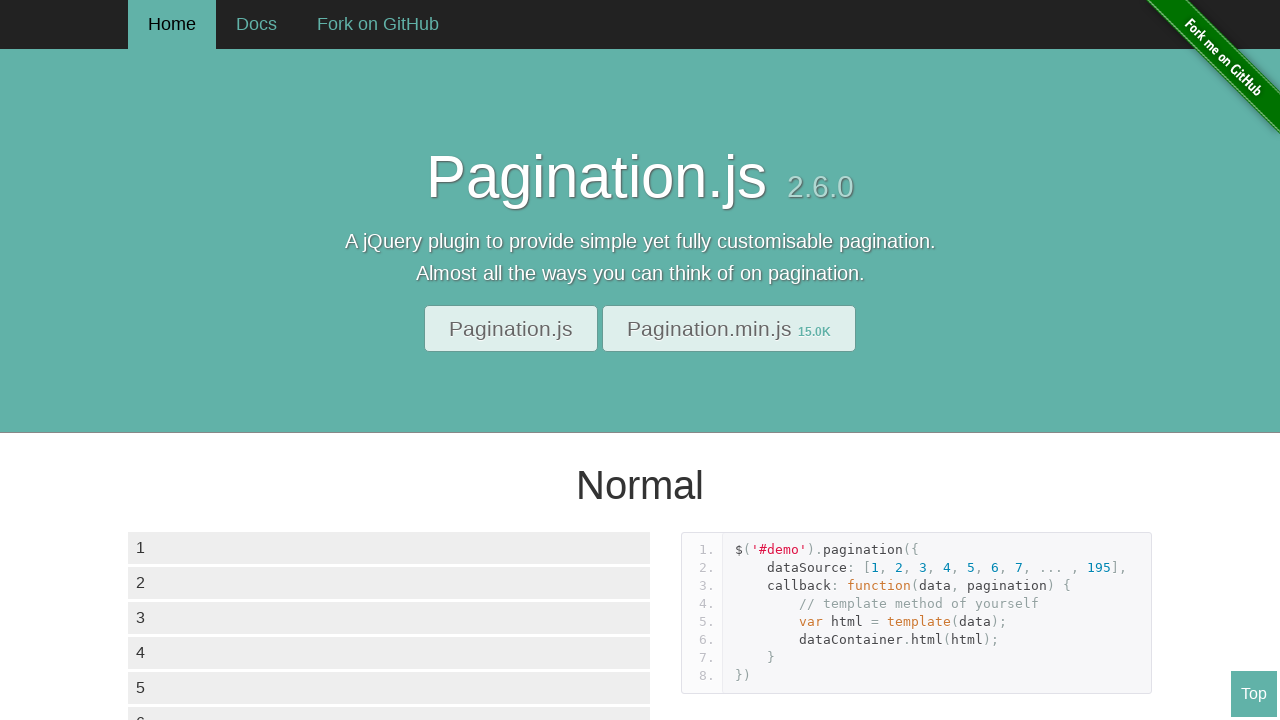

Retrieved all pagination page buttons
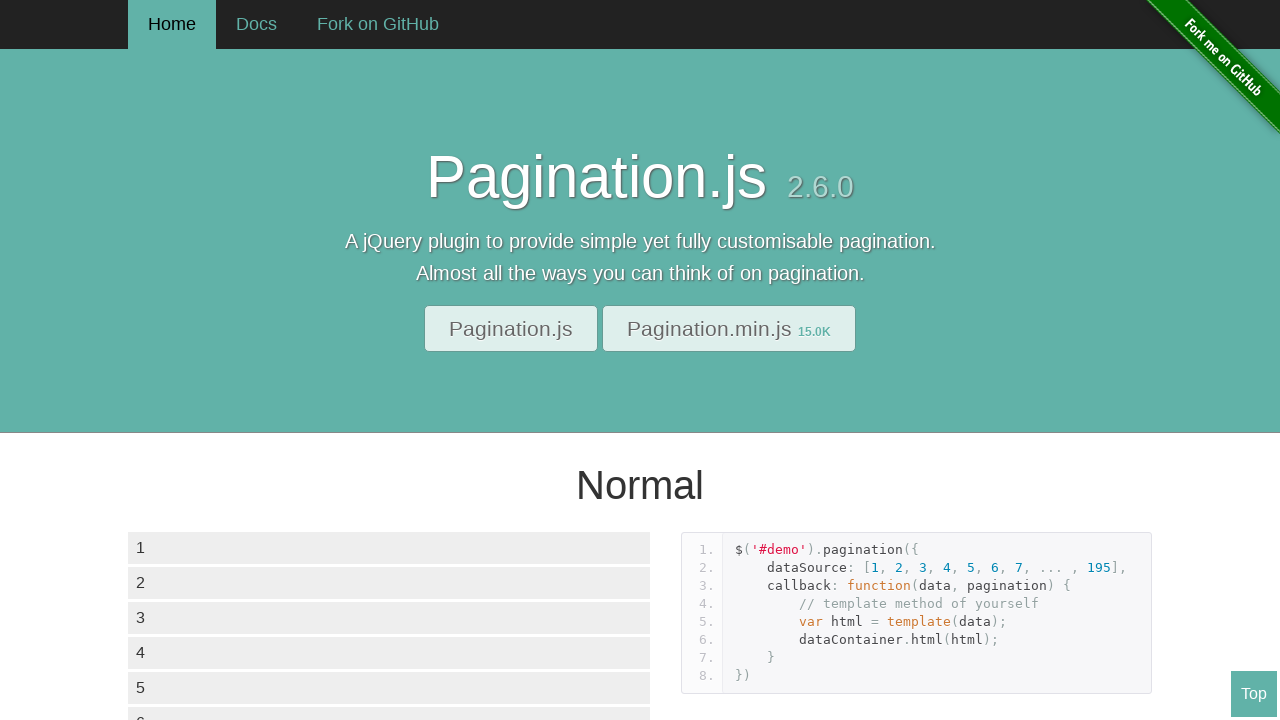

Clicked on the second pagination page at (174, 360) on xpath=//div[@class='paginationjs-pages']/ul/li >> nth=1
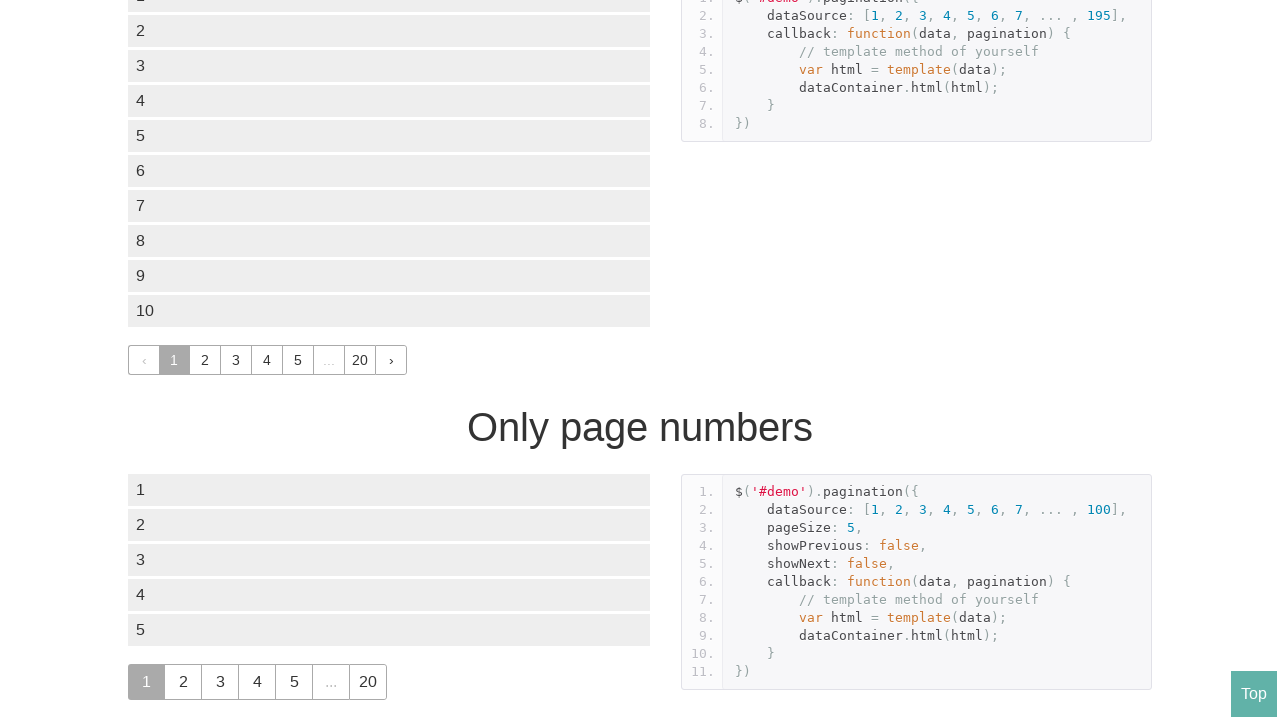

Verified content updated after pagination navigation
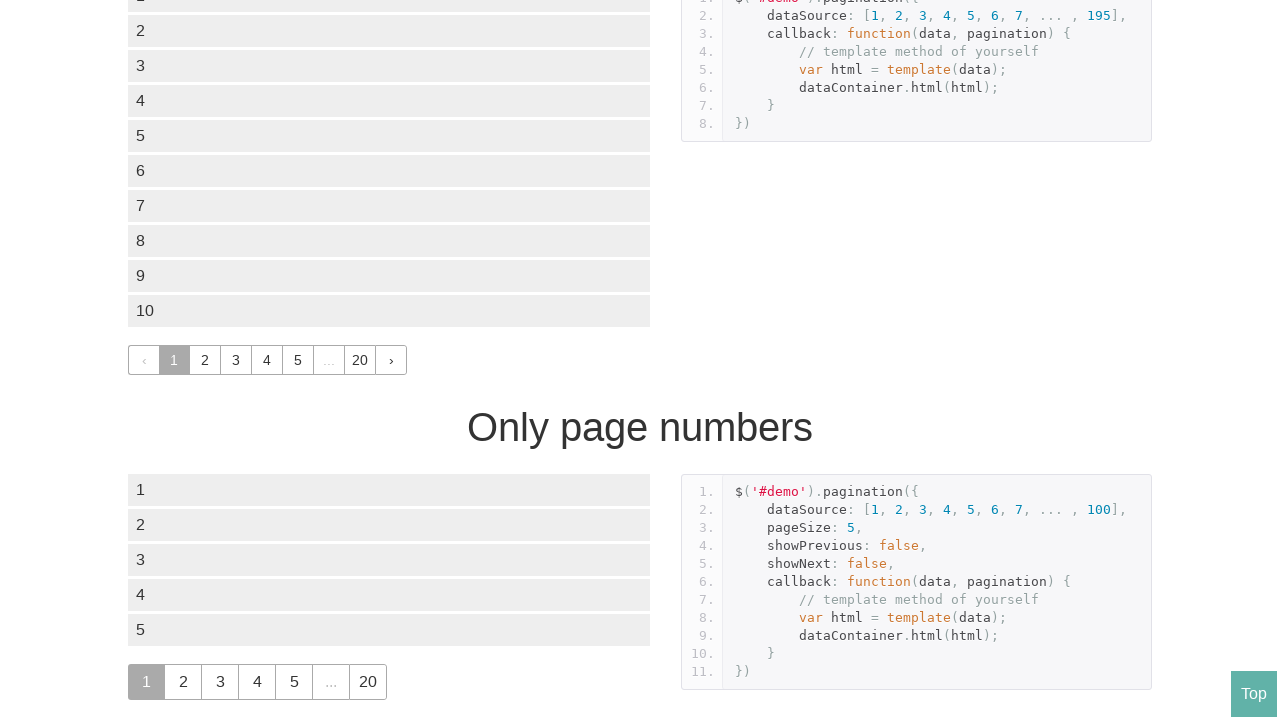

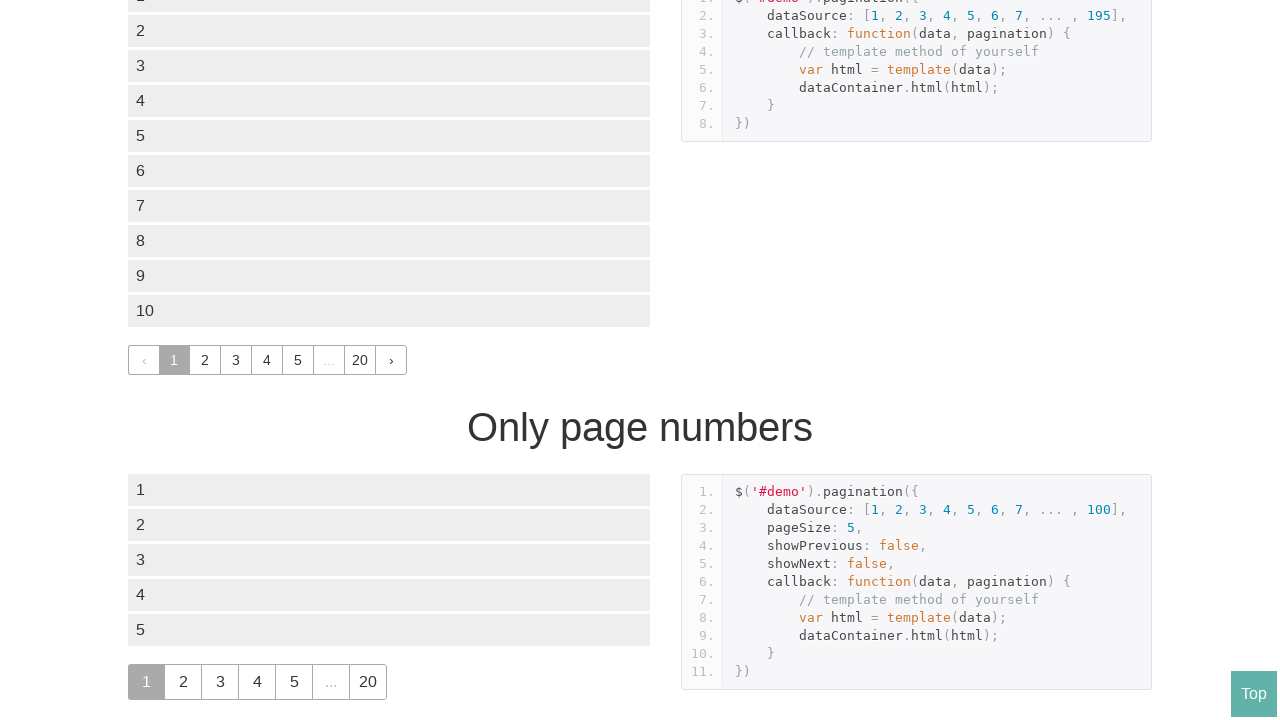